Tests browser window handling by clicking a button to open a new window, switching to the child window to verify its title, and then switching back to the parent window to verify its title.

Starting URL: https://leafground.com/window.xhtml

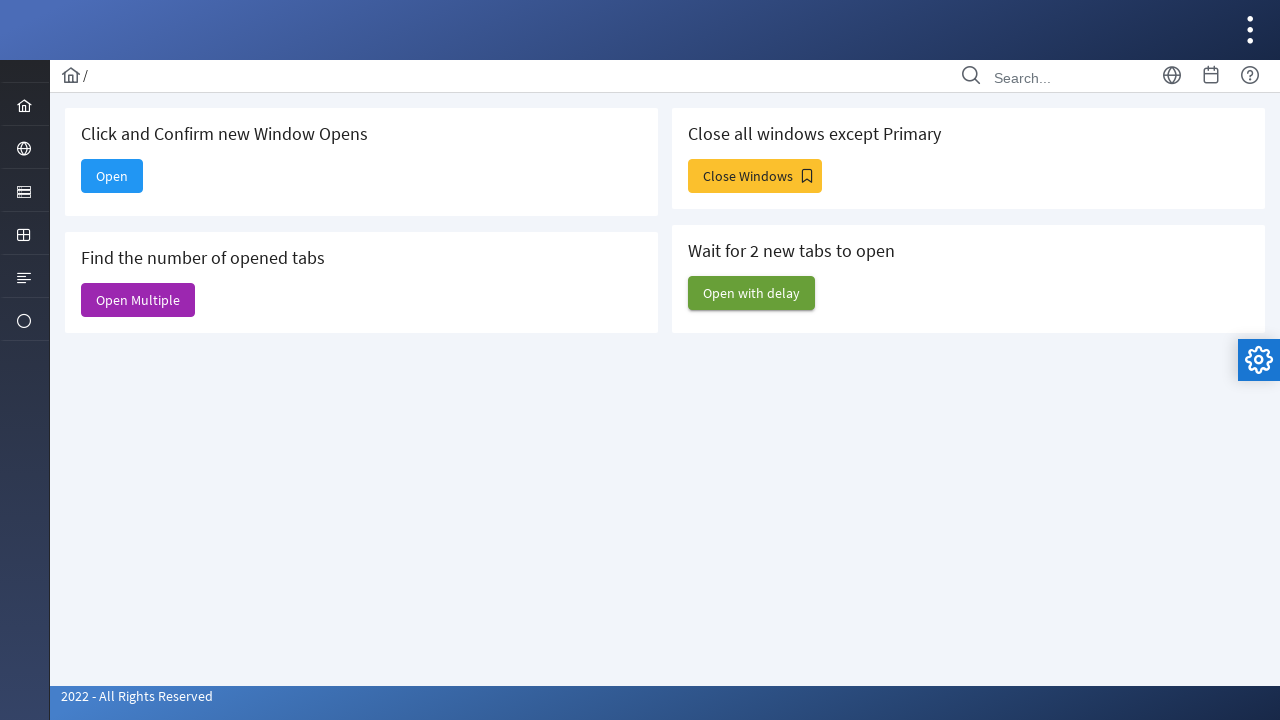

Stored reference to parent page
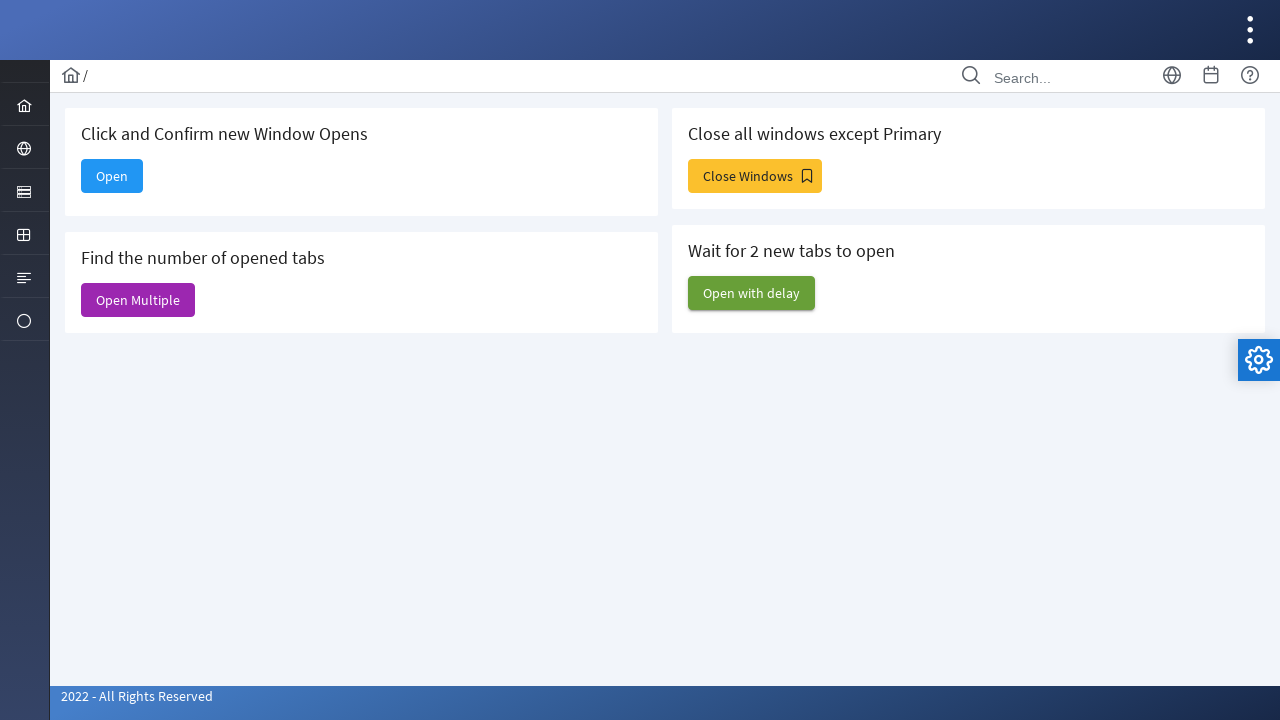

Clicked 'Open' button to initiate new window at (112, 176) on xpath=//span[text()='Open']
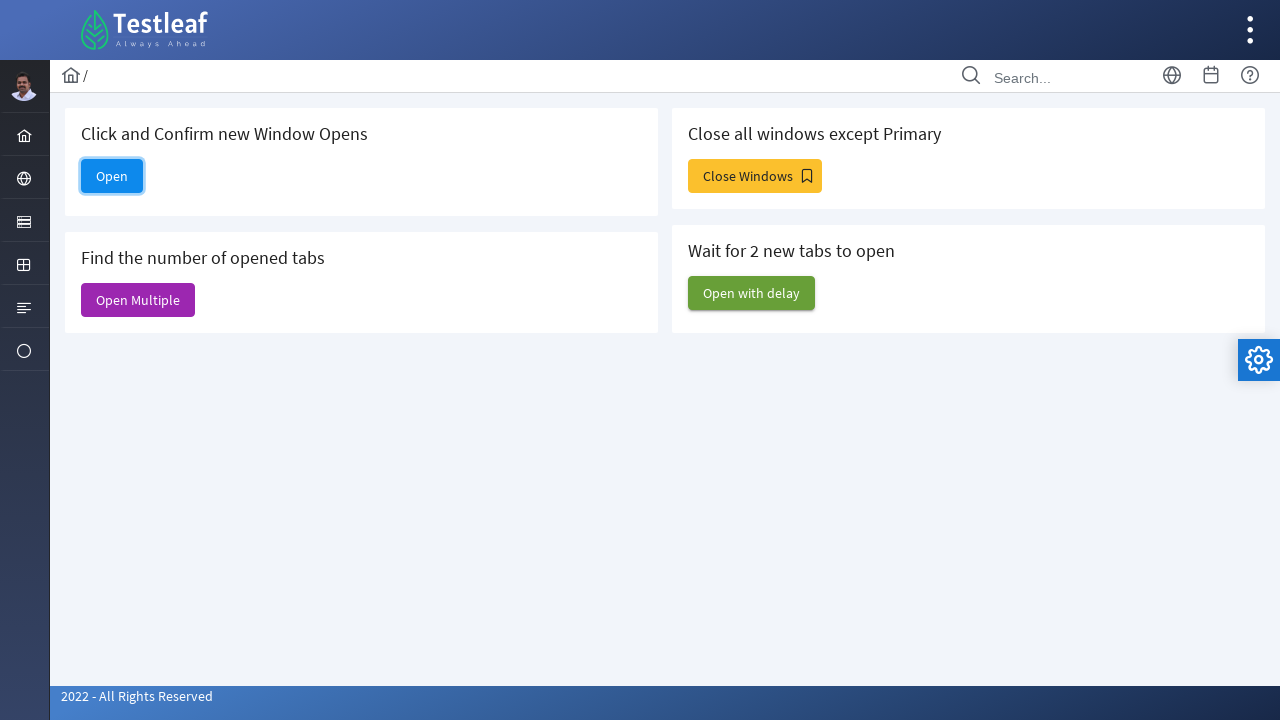

Clicked 'Open' button again and detected new window at (112, 176) on xpath=//span[text()='Open']
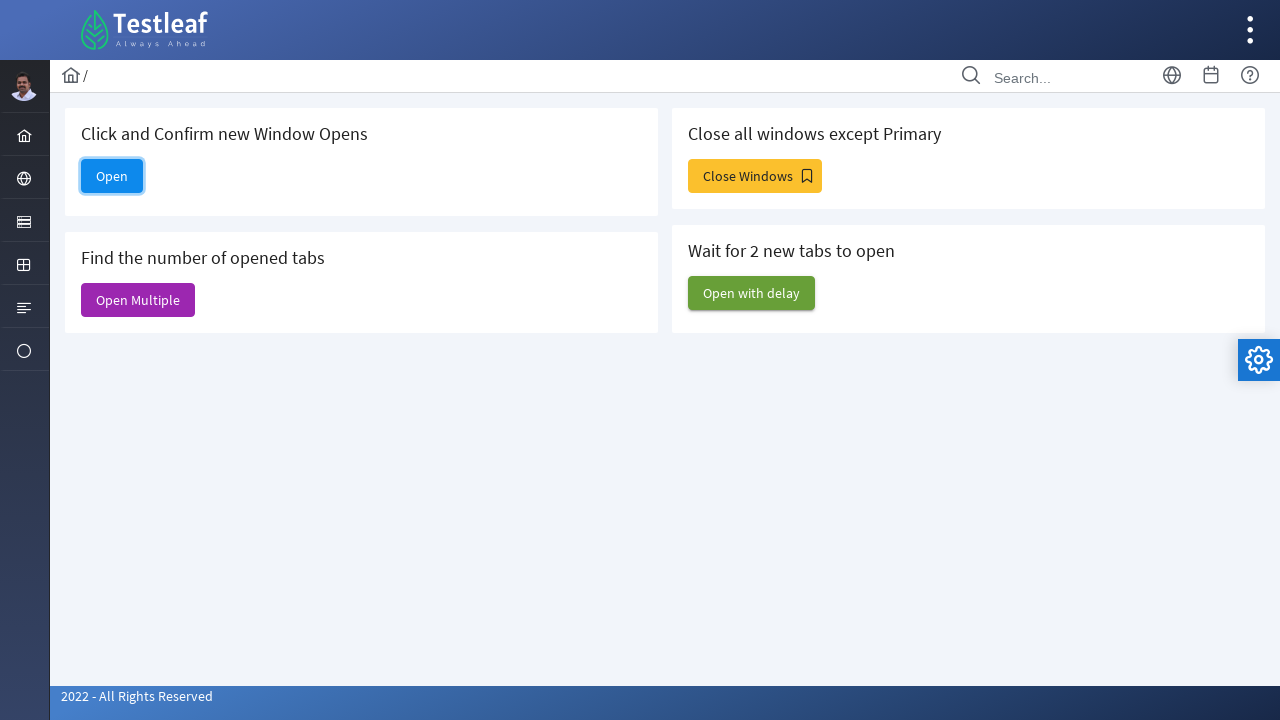

Captured reference to child window
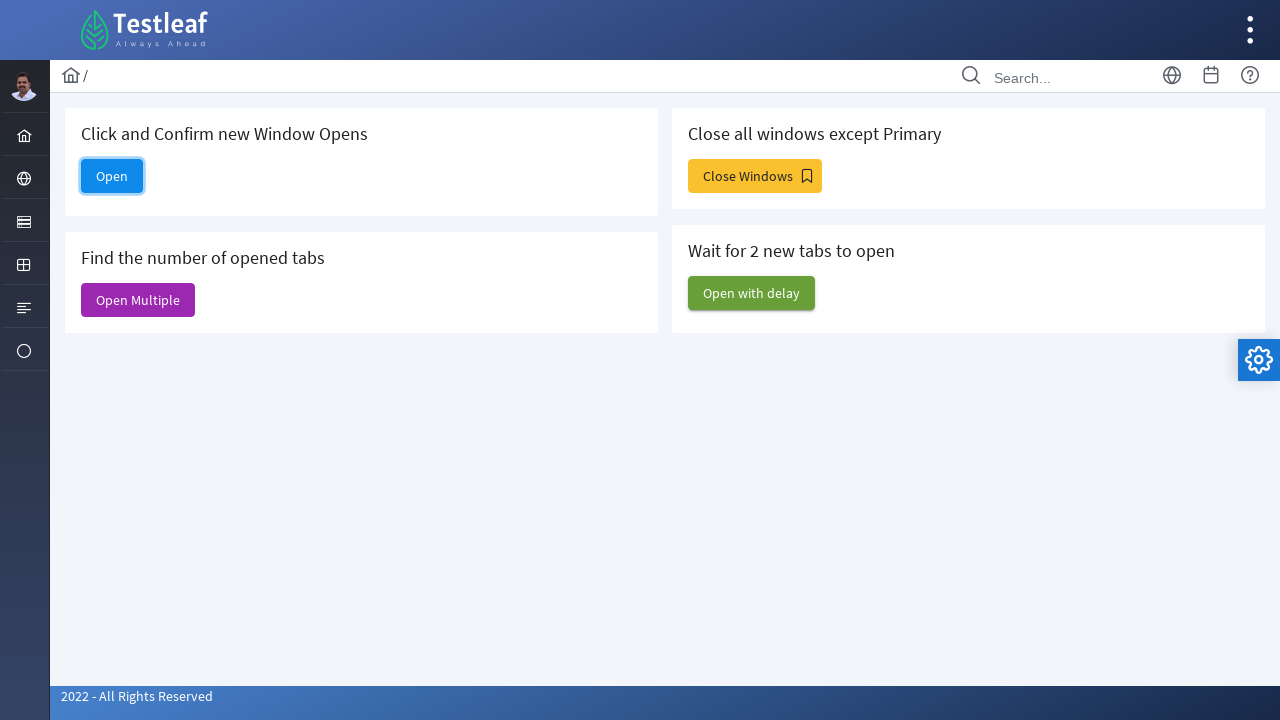

Child page loaded successfully
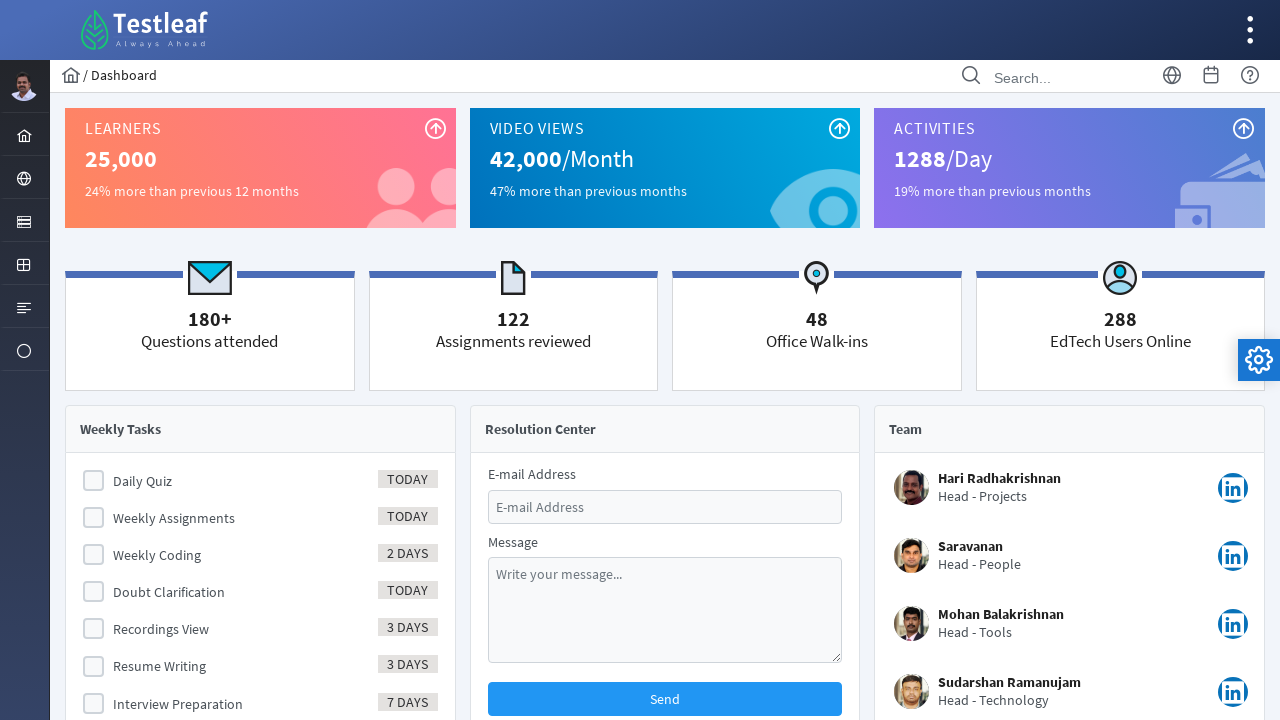

Retrieved parent window title: Window
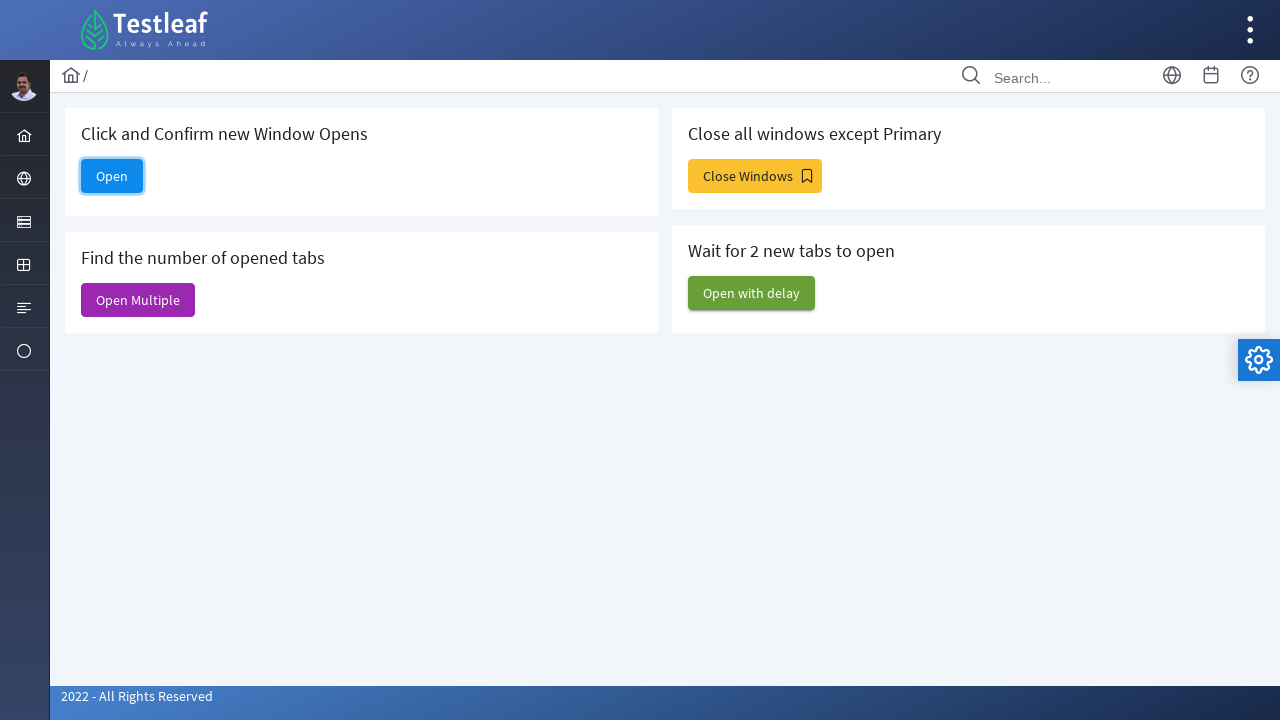

Retrieved child window title: Dashboard
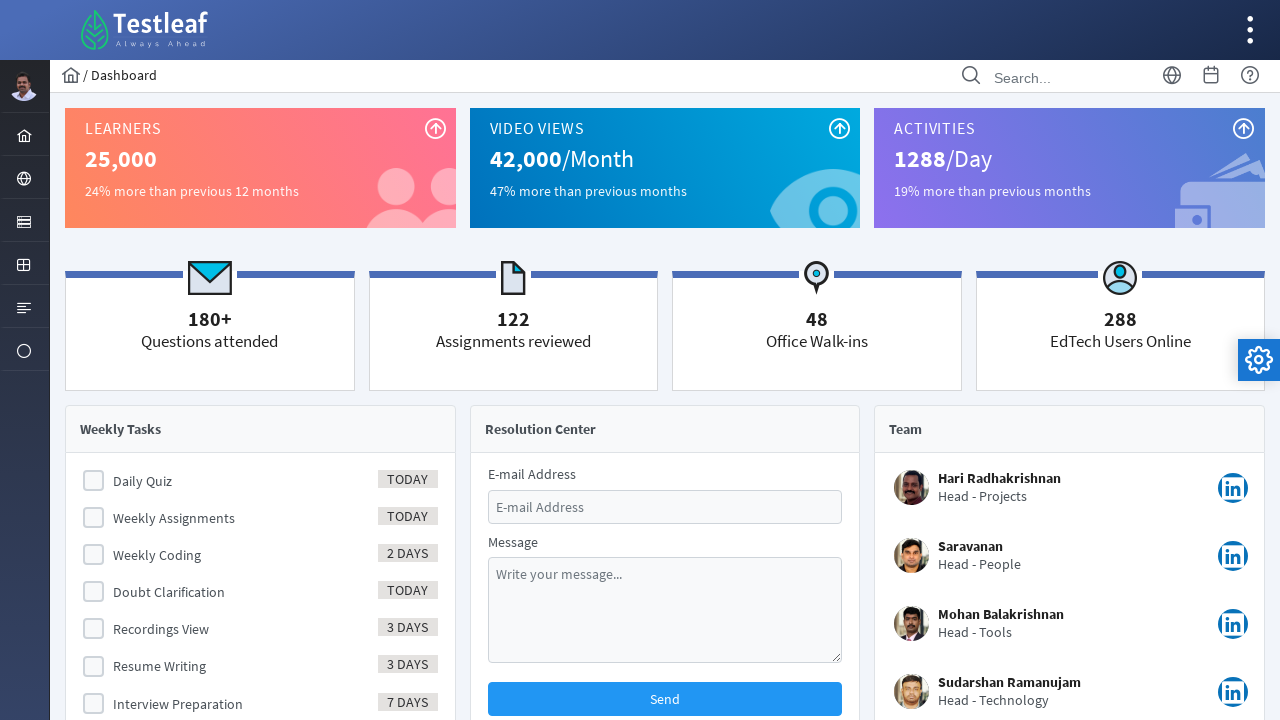

Brought parent window to front
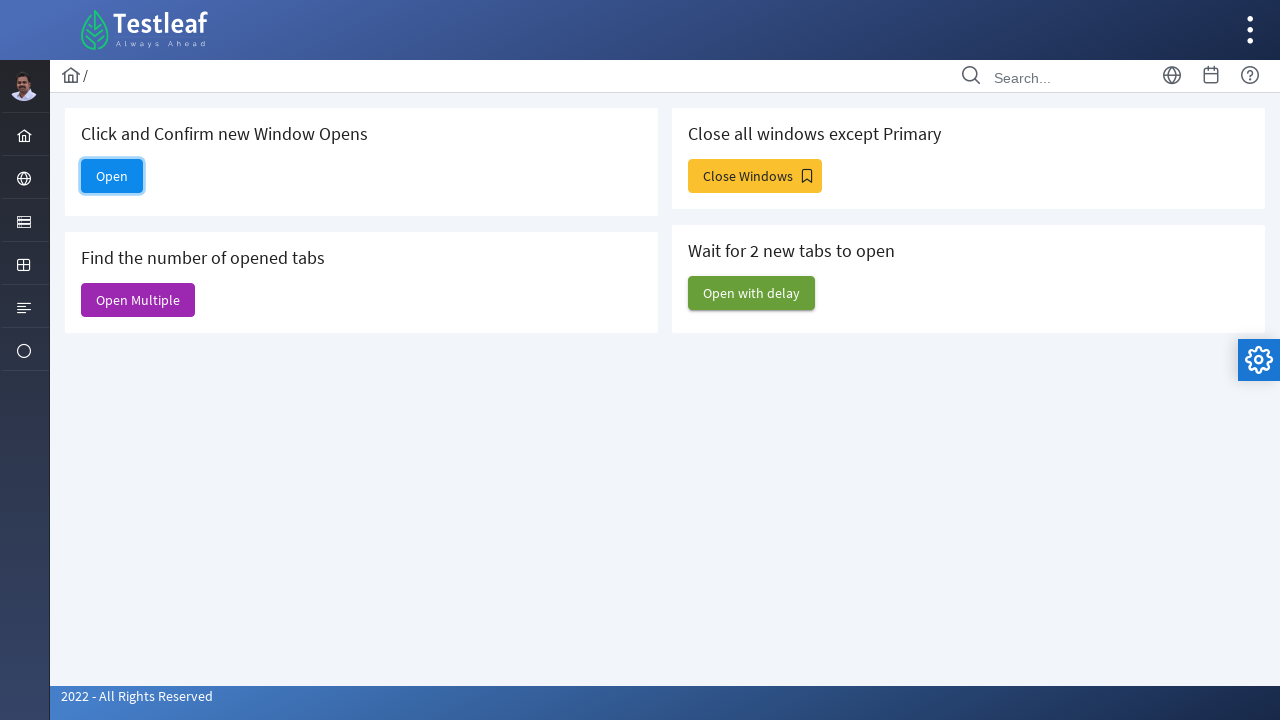

Verified parent window title: Window
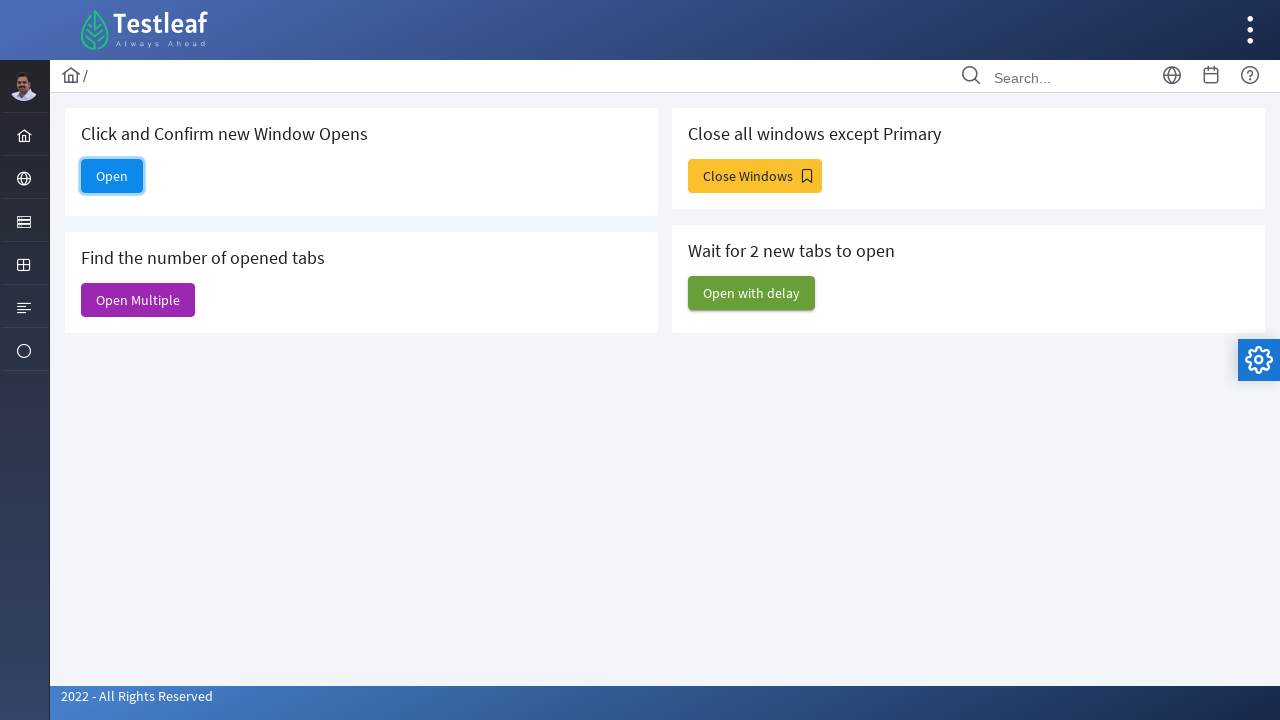

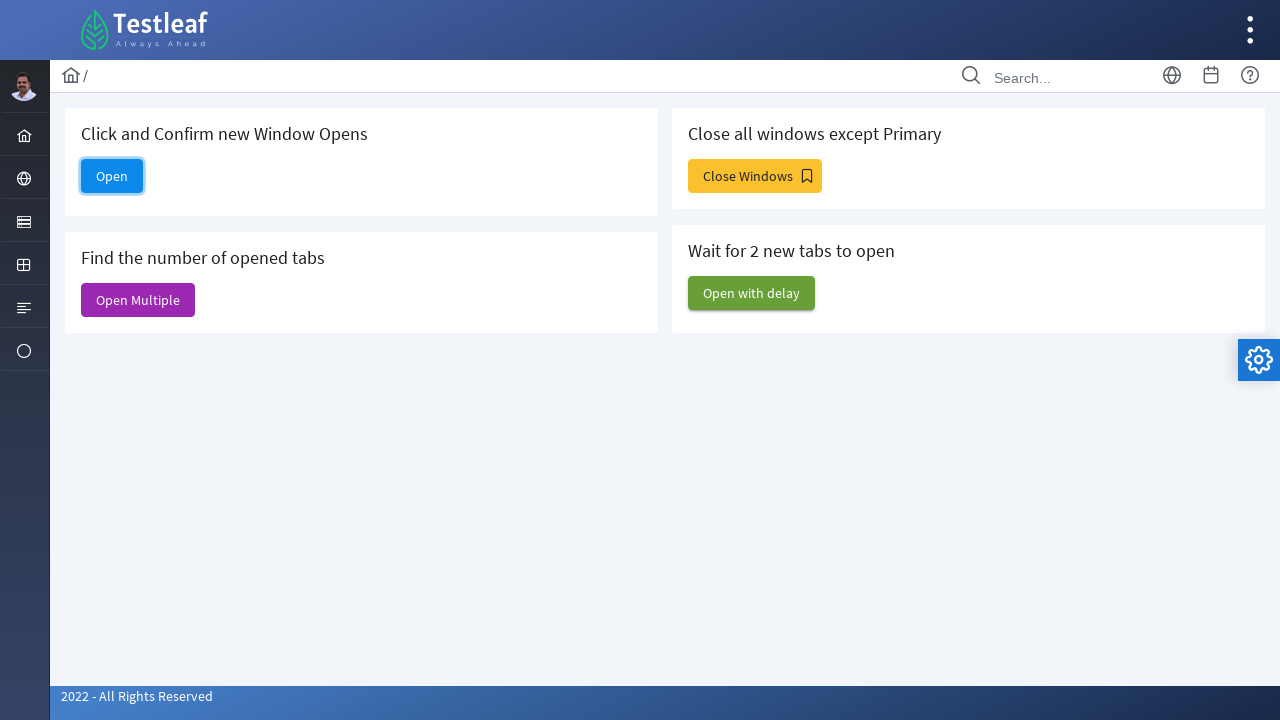